Tests different types of JavaScript alerts (simple alert, confirm dialog, and prompt) by triggering each type and interacting with them

Starting URL: http://demo.automationtesting.in/Alerts.html

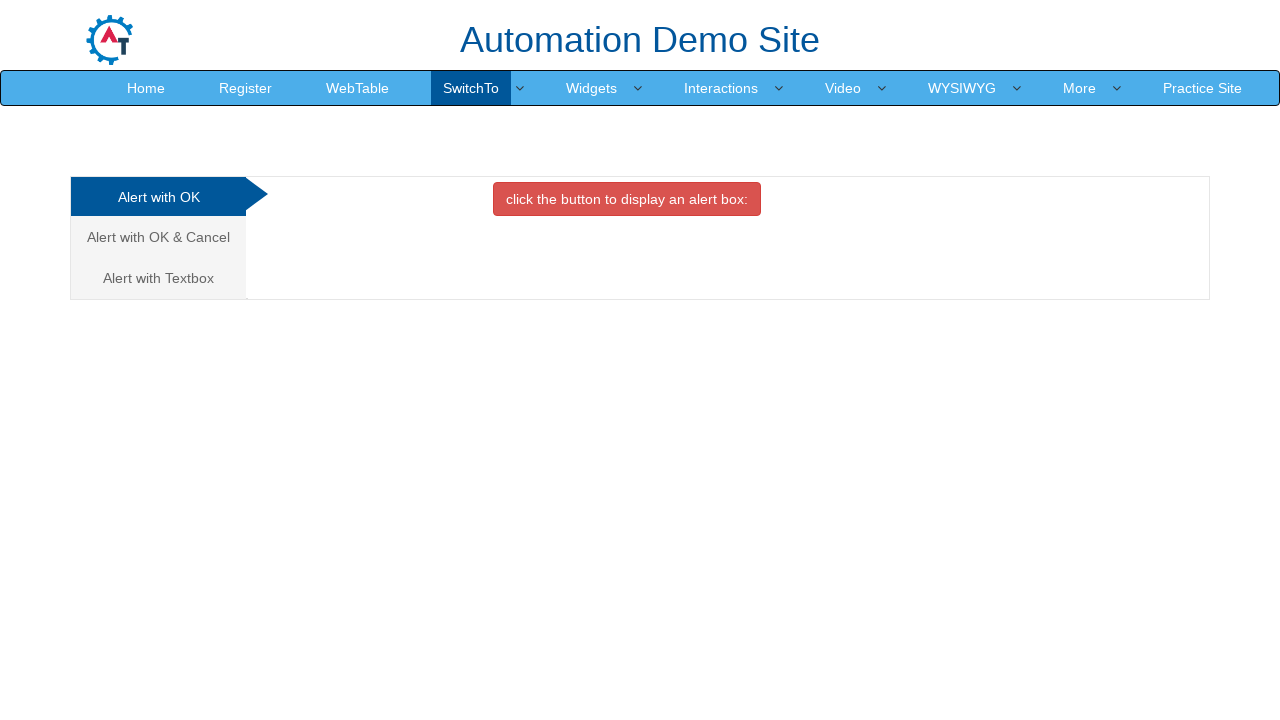

Clicked on Alert with OK tab at (158, 197) on (//a[@class='analystic'])[1]
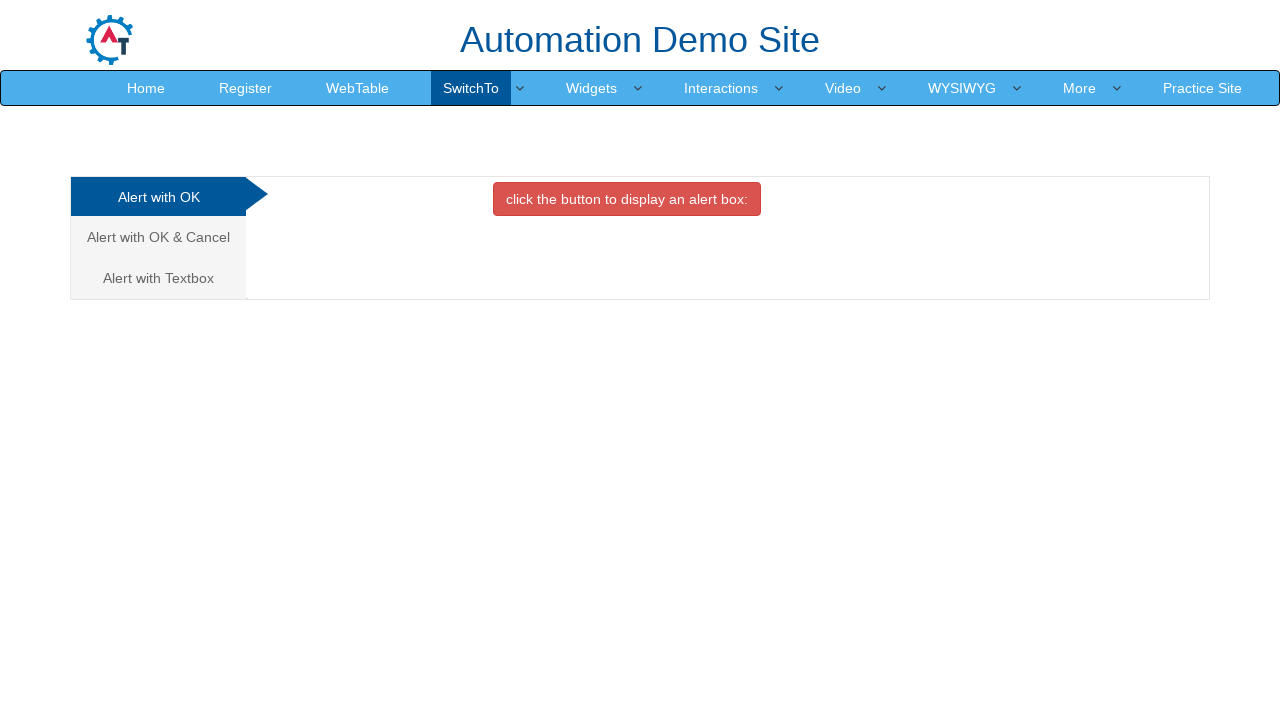

Clicked button to trigger simple alert at (627, 199) on xpath=//button[@onclick='alertbox()']
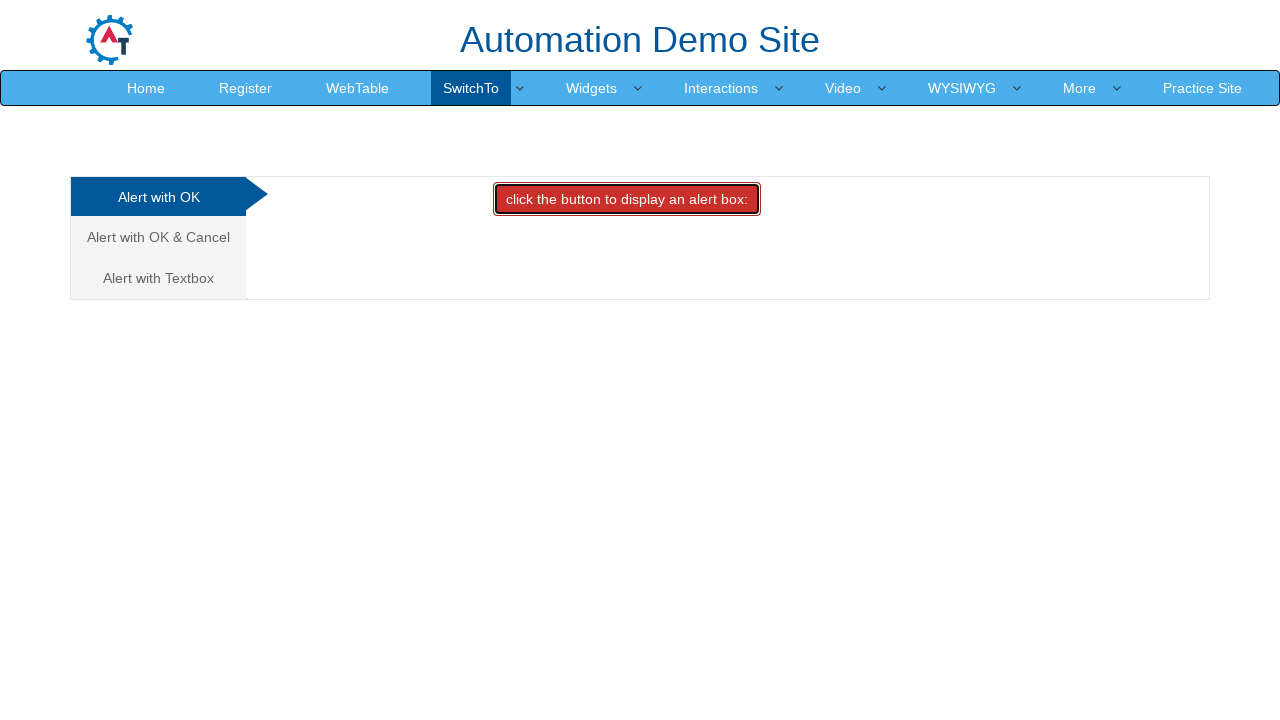

Accepted simple alert dialog
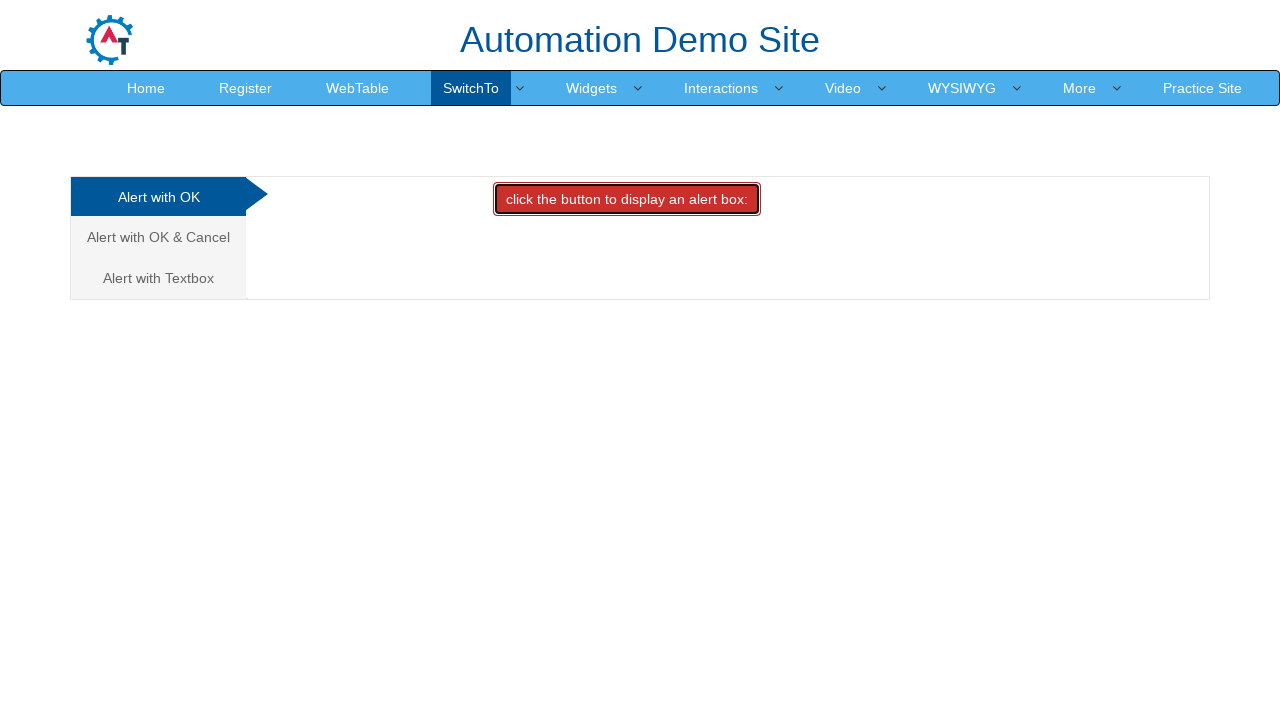

Clicked on Alert with OK & Cancel tab at (158, 237) on (//a[@class='analystic'])[2]
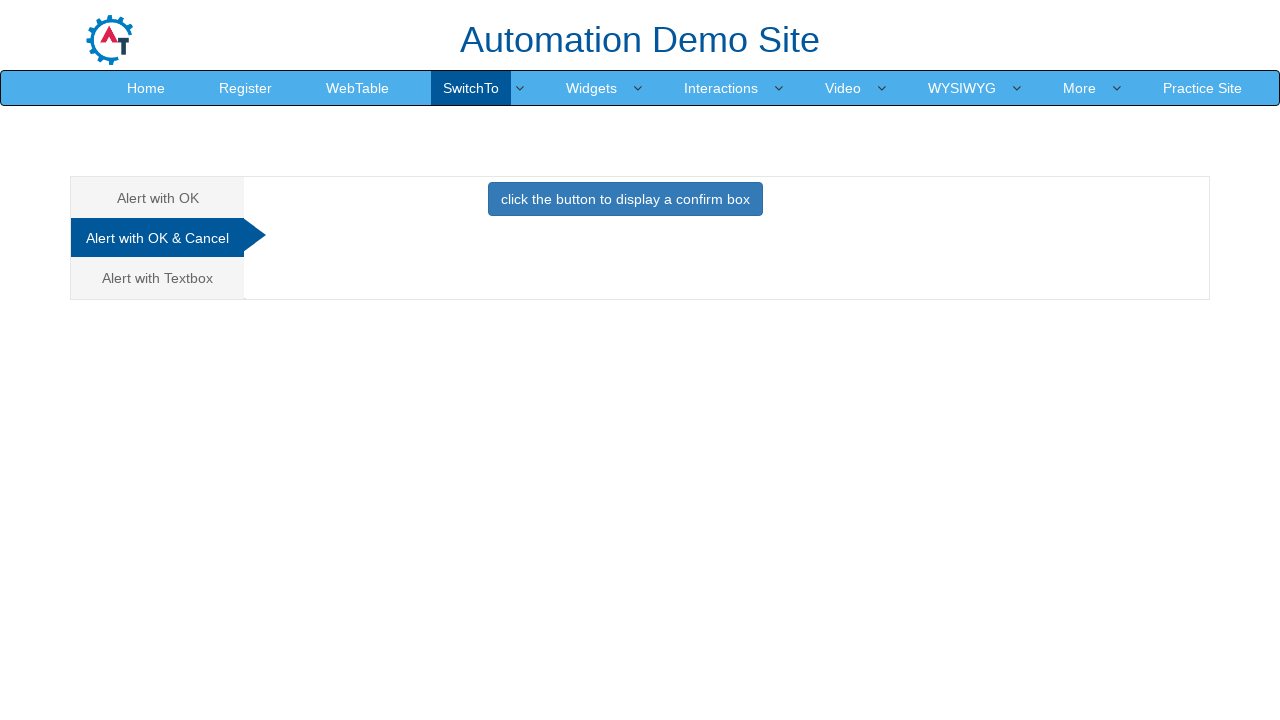

Clicked button to trigger confirm alert at (625, 199) on xpath=//button[@onclick='confirmbox()']
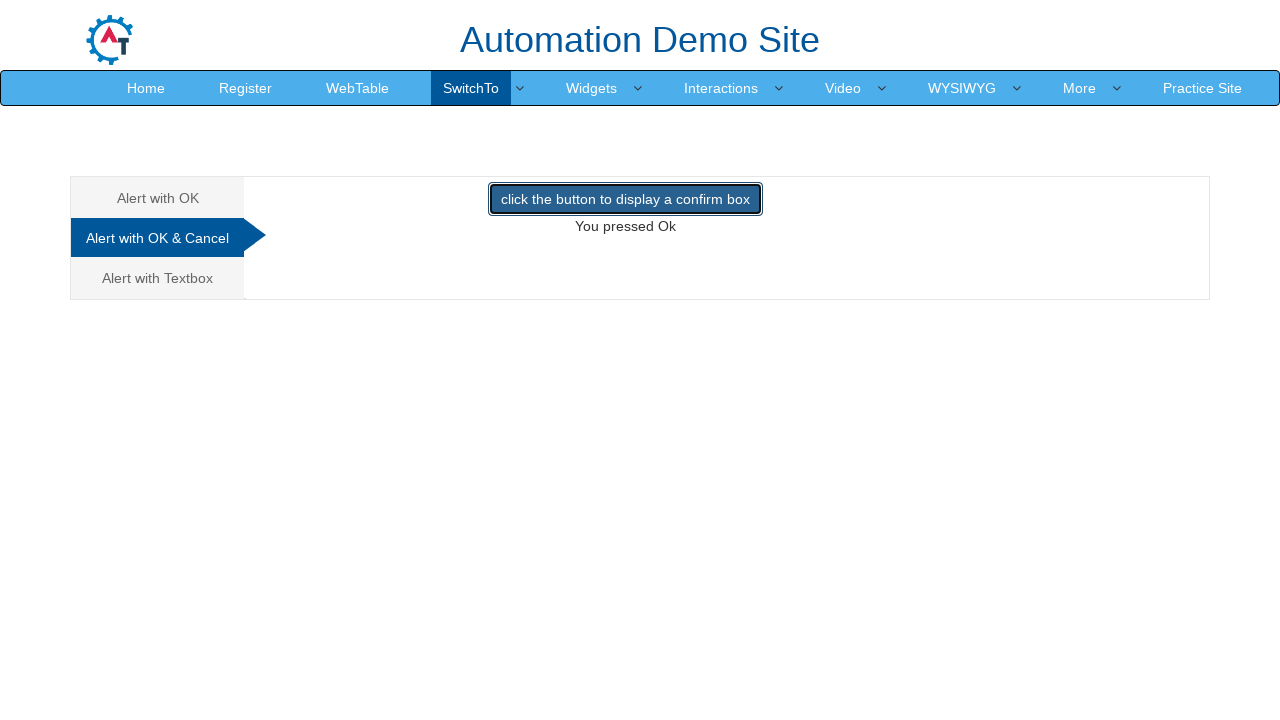

Accepted confirm alert dialog
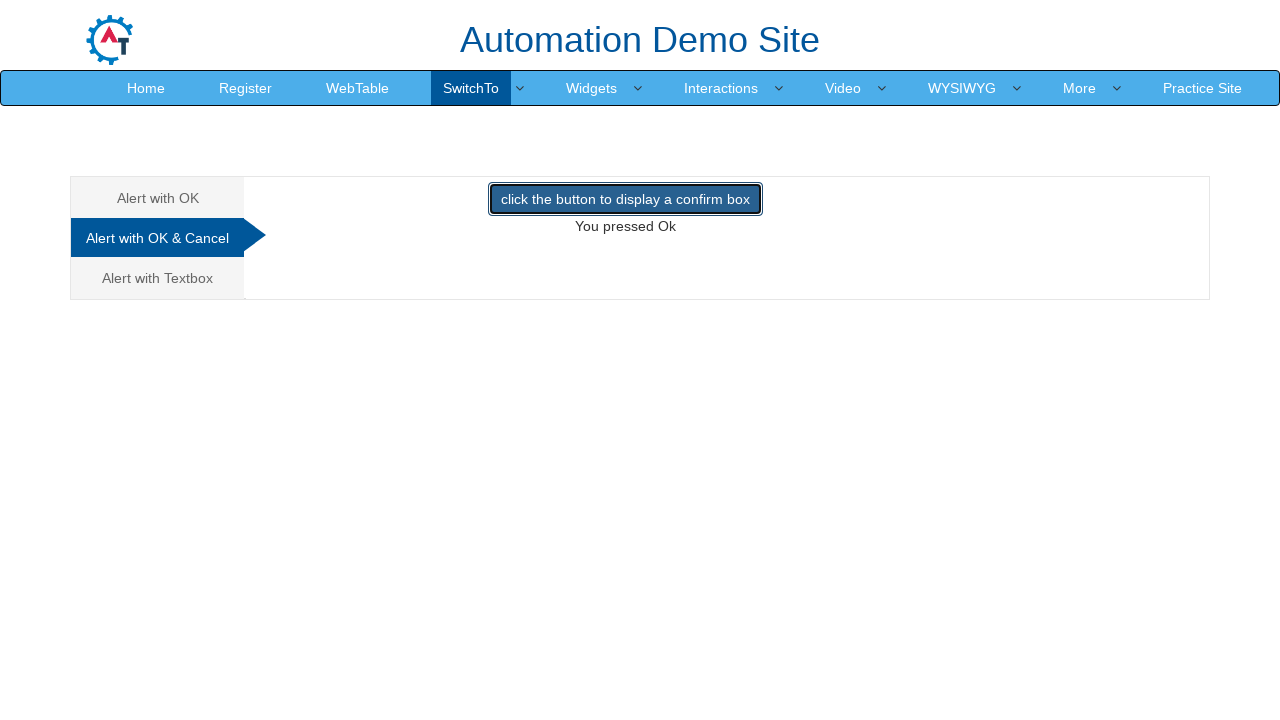

Clicked on Alert with Textbox tab at (158, 278) on xpath=//a[@href='#Textbox']
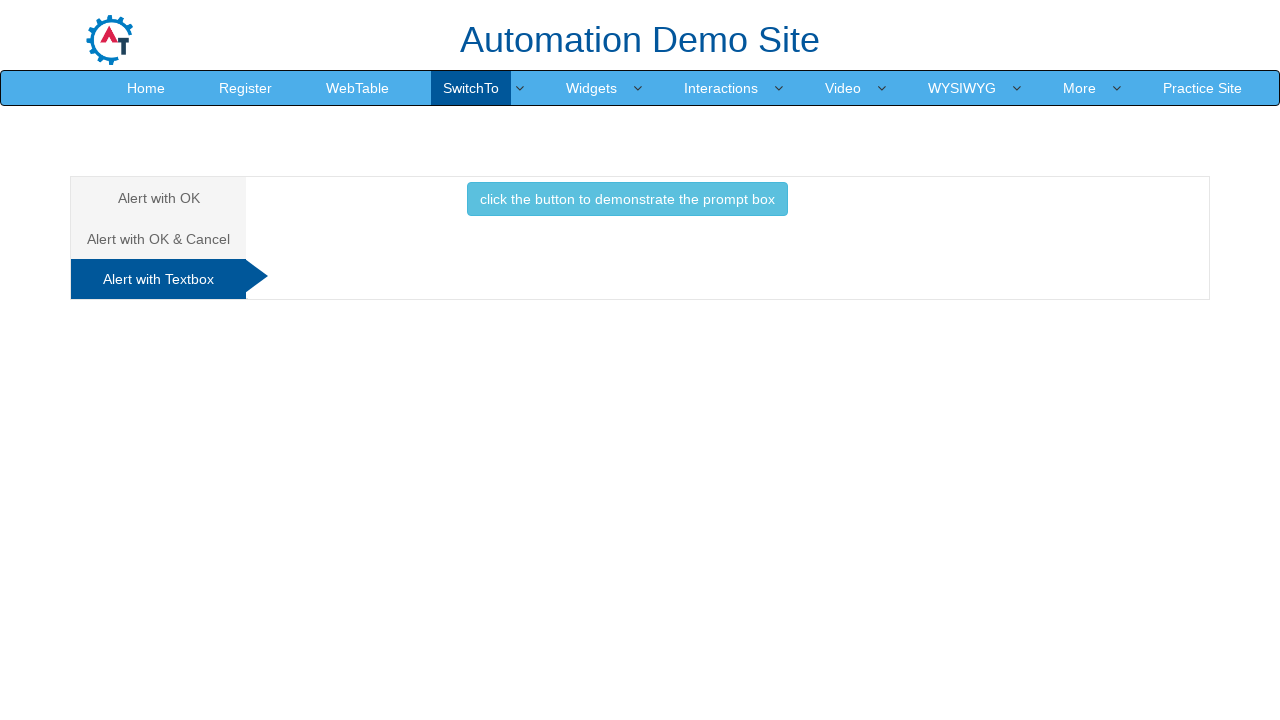

Clicked button to trigger prompt alert at (627, 199) on xpath=//button[contains(@class, 'info')]
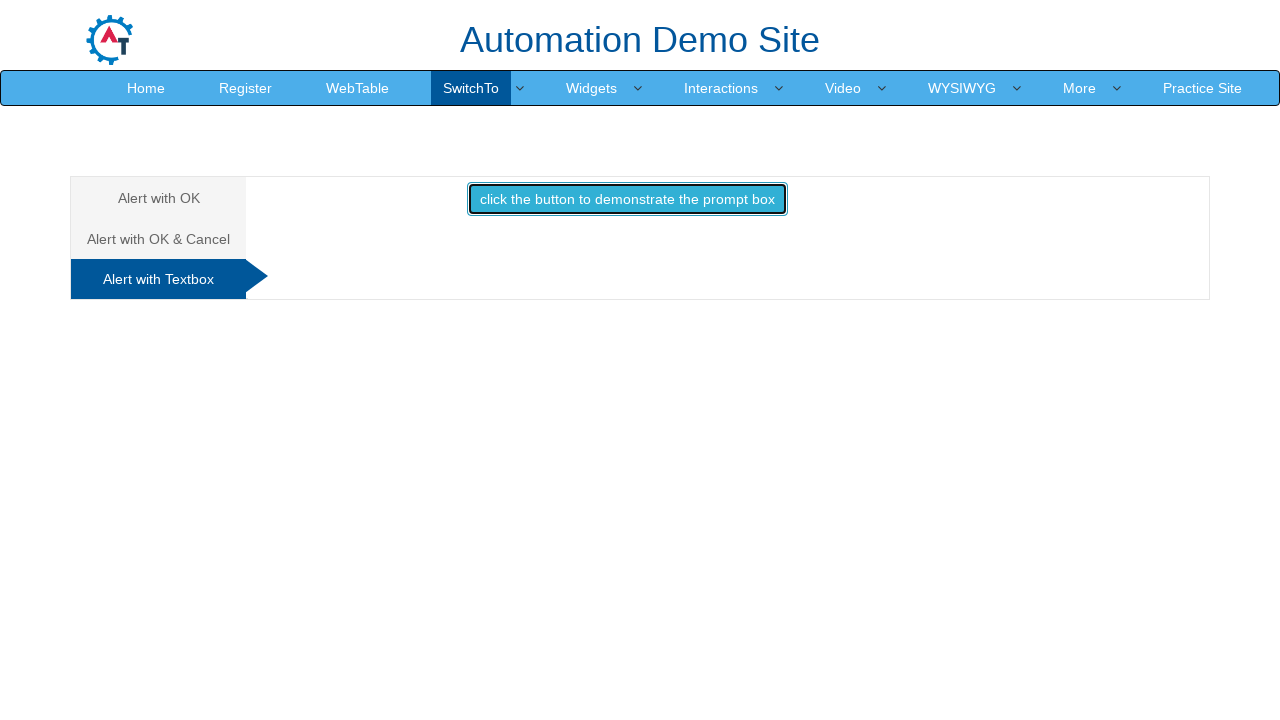

Set up prompt dialog handler
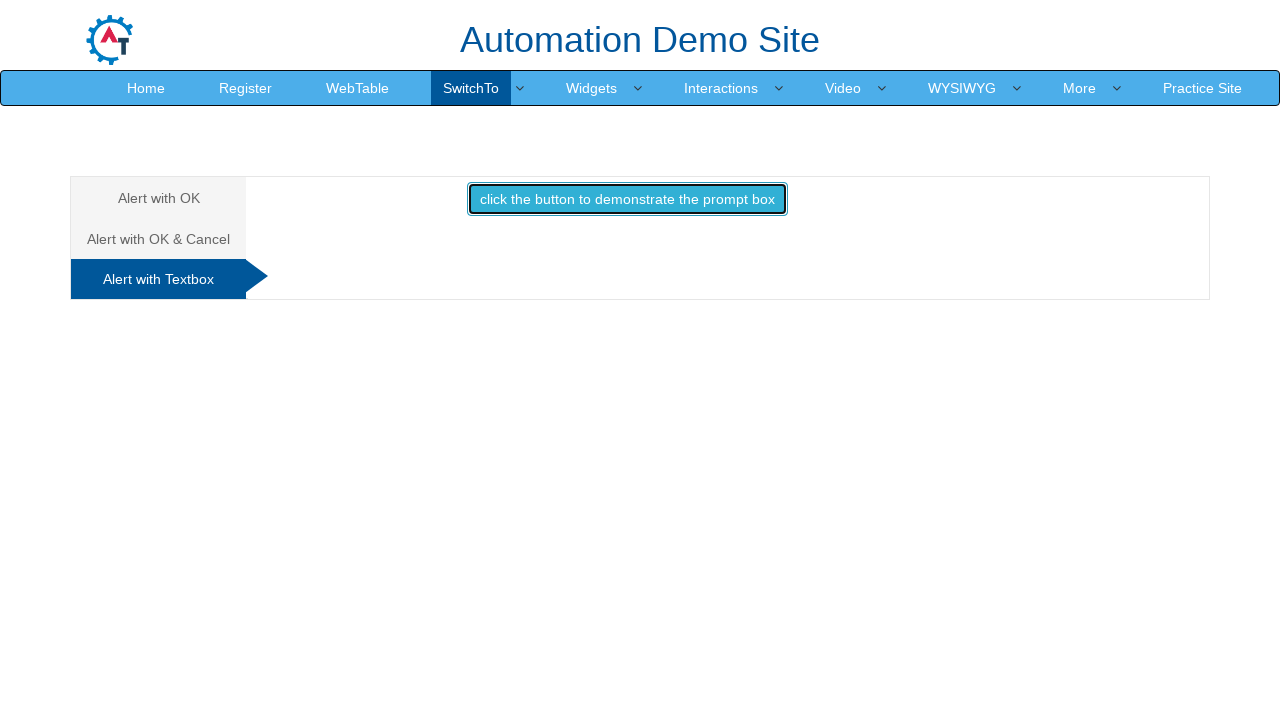

Clicked button to trigger prompt alert and entered text 'Syed Nayeemullah' at (627, 199) on xpath=//button[contains(@class, 'info')]
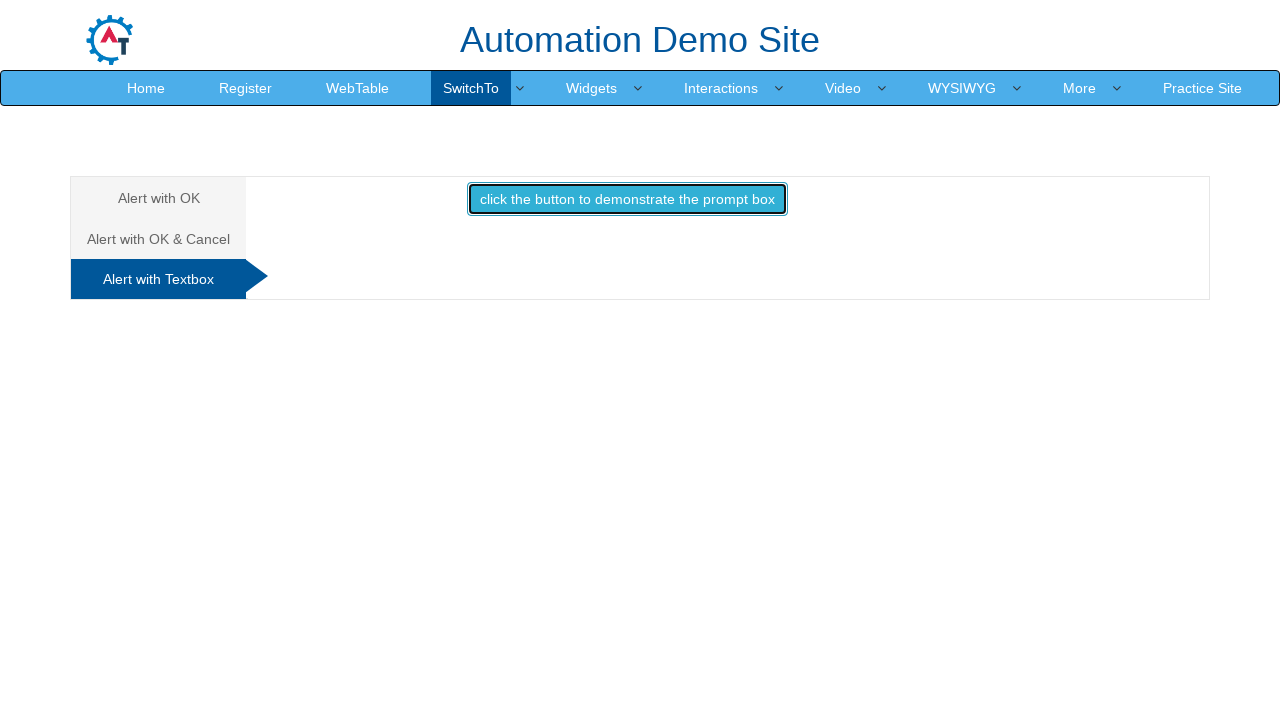

Waited for prompt result to be visible
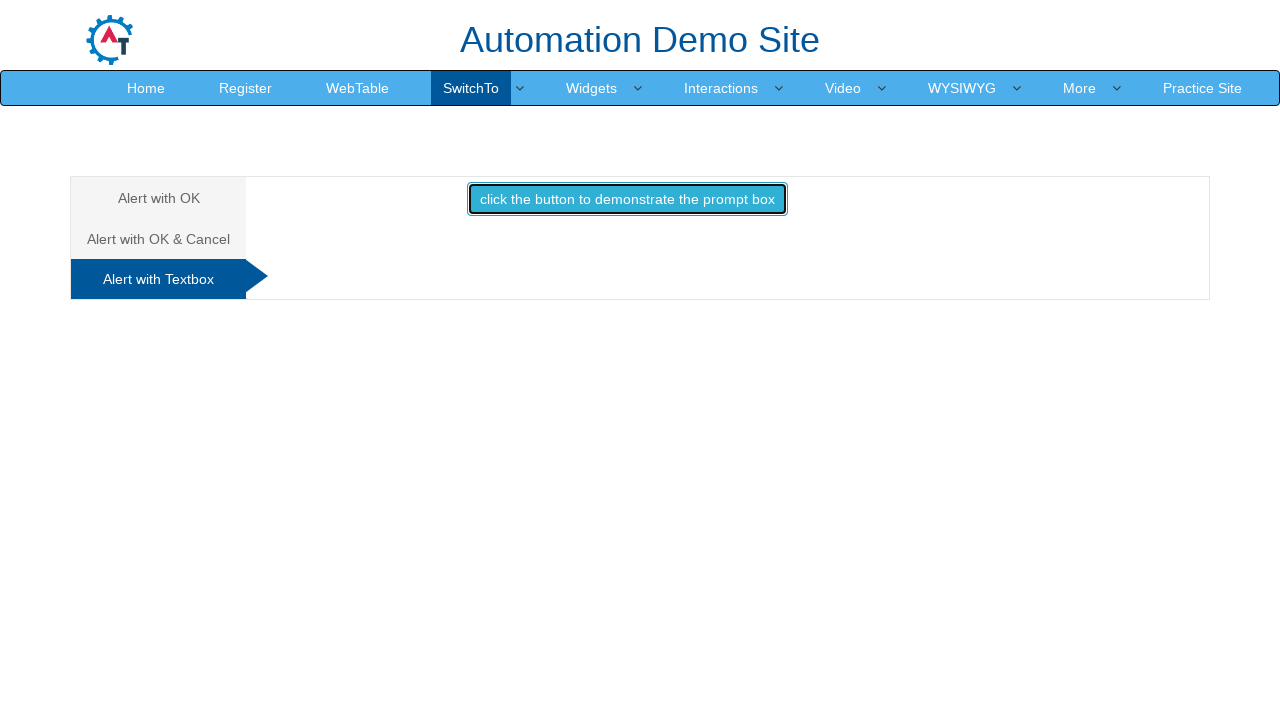

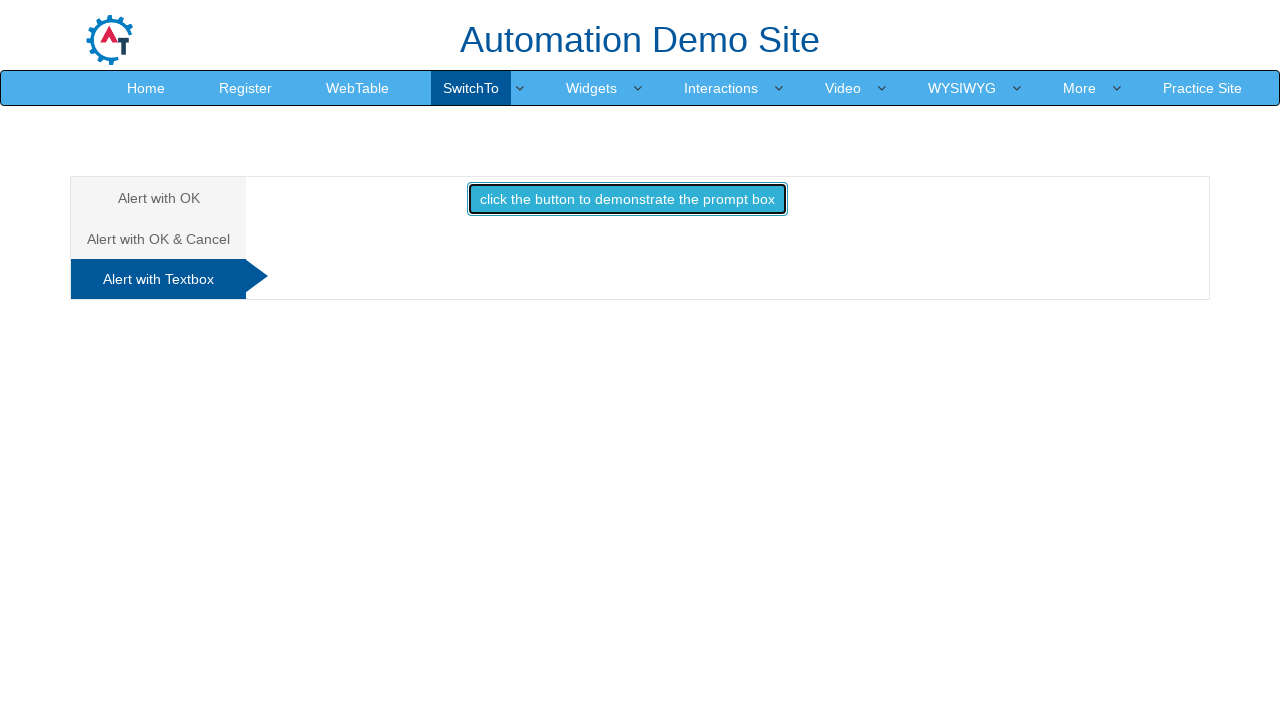